Tests transitioning between menu items, verifying that when moving from one menu to another, the first submenu hides and the second submenu appears.

Starting URL: https://osstep.github.io/action_hover

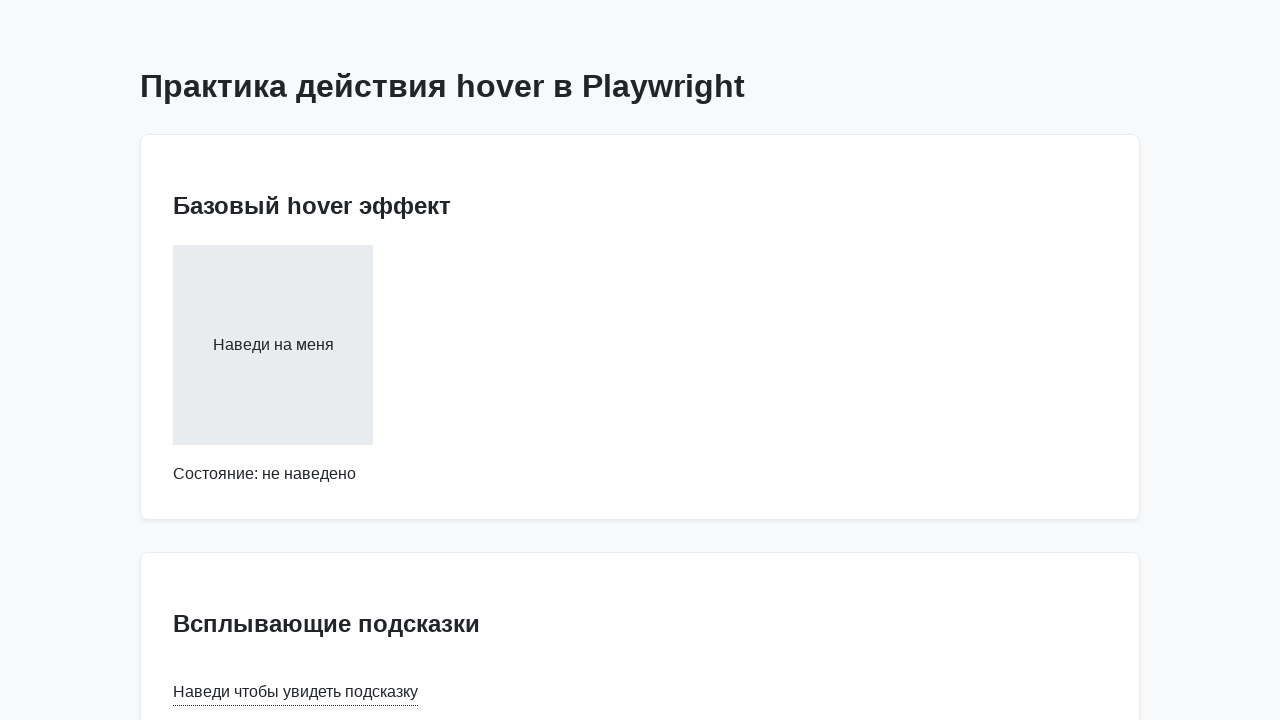

Located first menu item 'Меню 1'
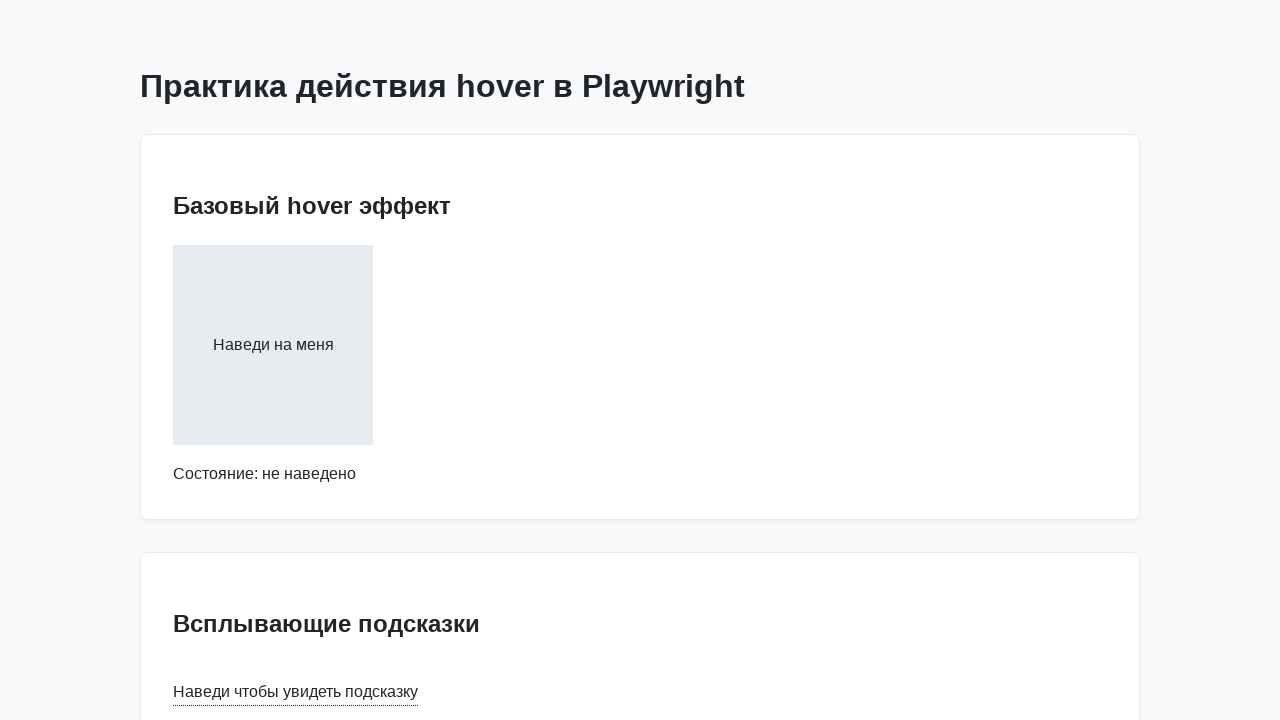

Located second menu item 'Меню 2'
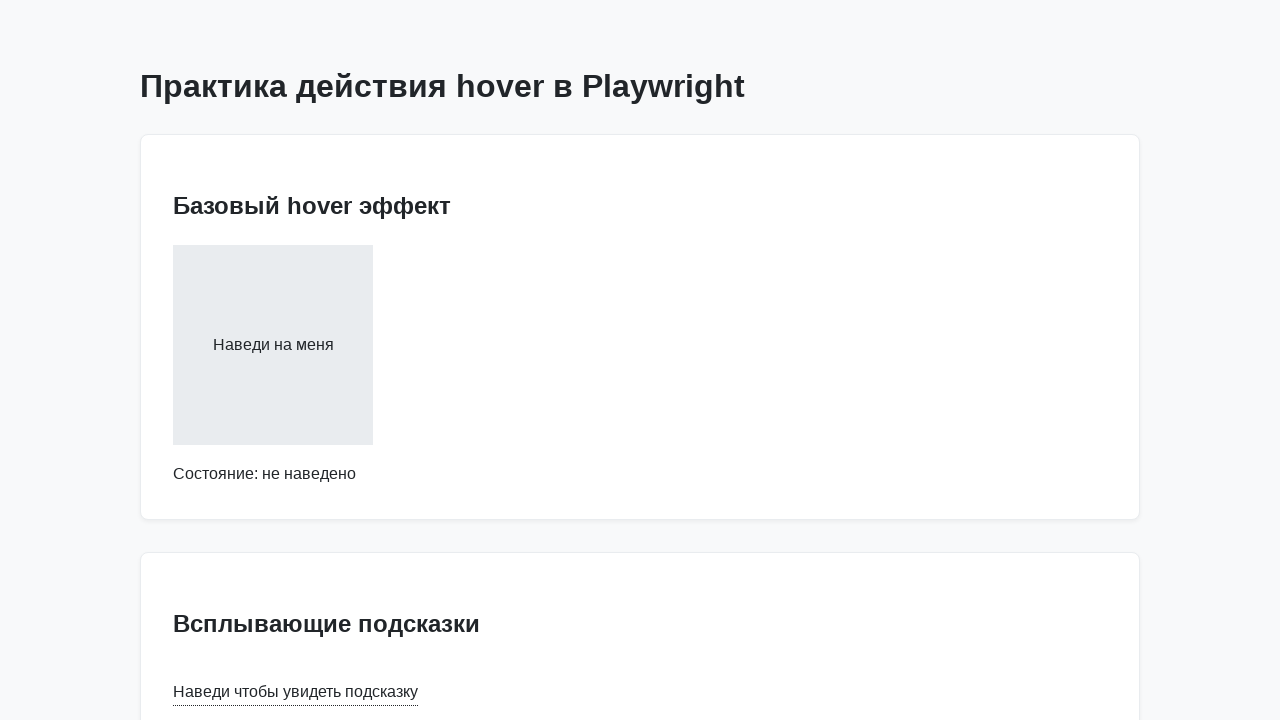

Located first submenu 'Подменю 1.1'
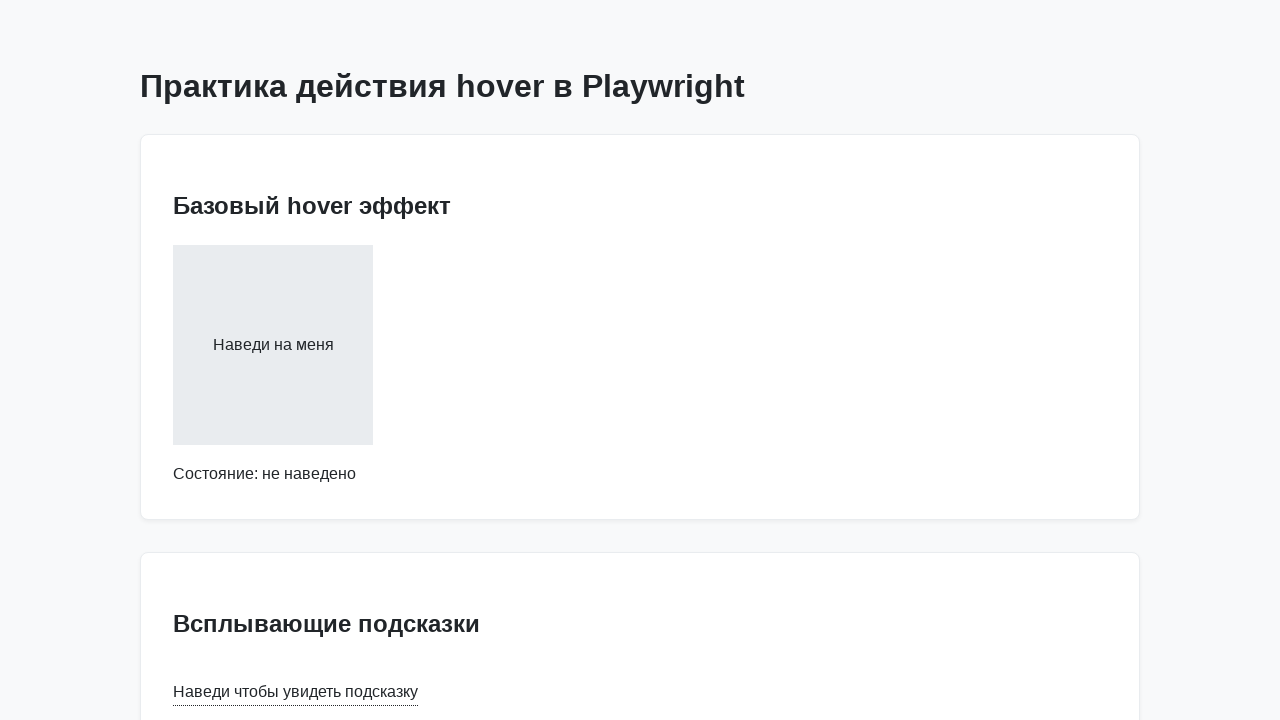

Located second submenu 'Подменю 2.1'
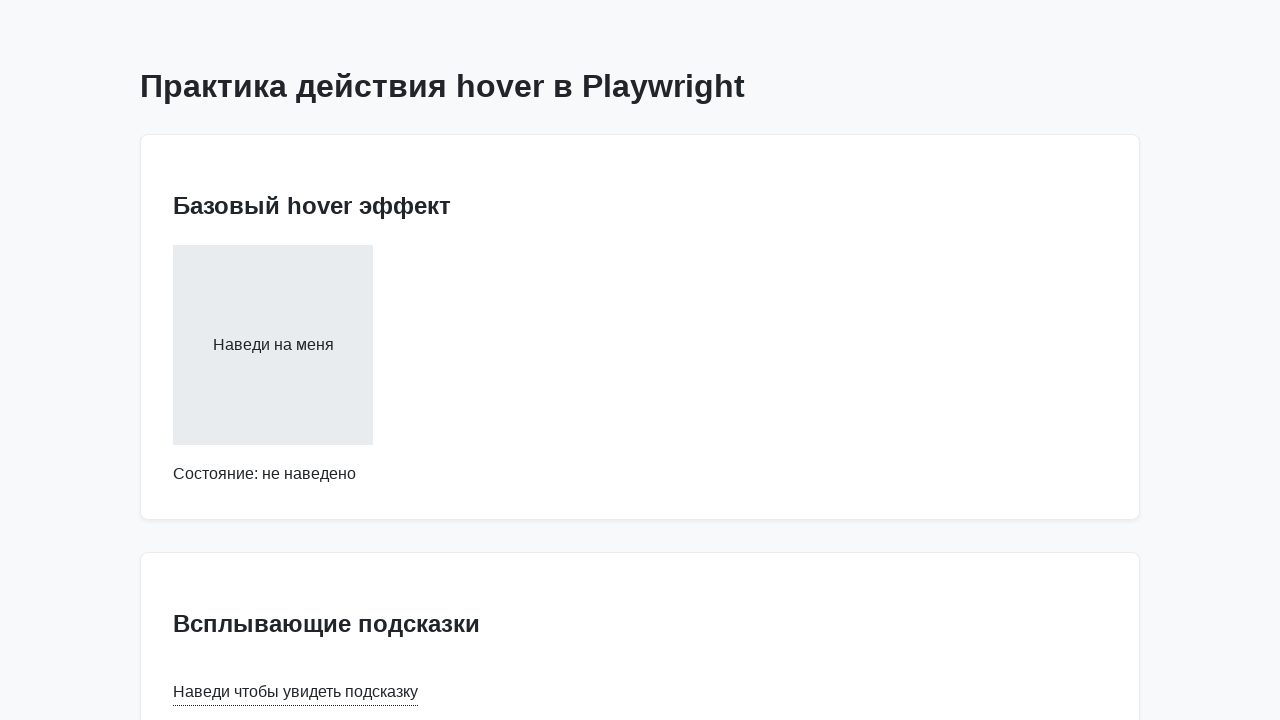

Hovered over first menu item 'Меню 1' at (640, 361) on internal:text="\u041c\u0435\u043d\u044e 1 \u041f\u043e\u0434\u043c\u0435\u043d\u
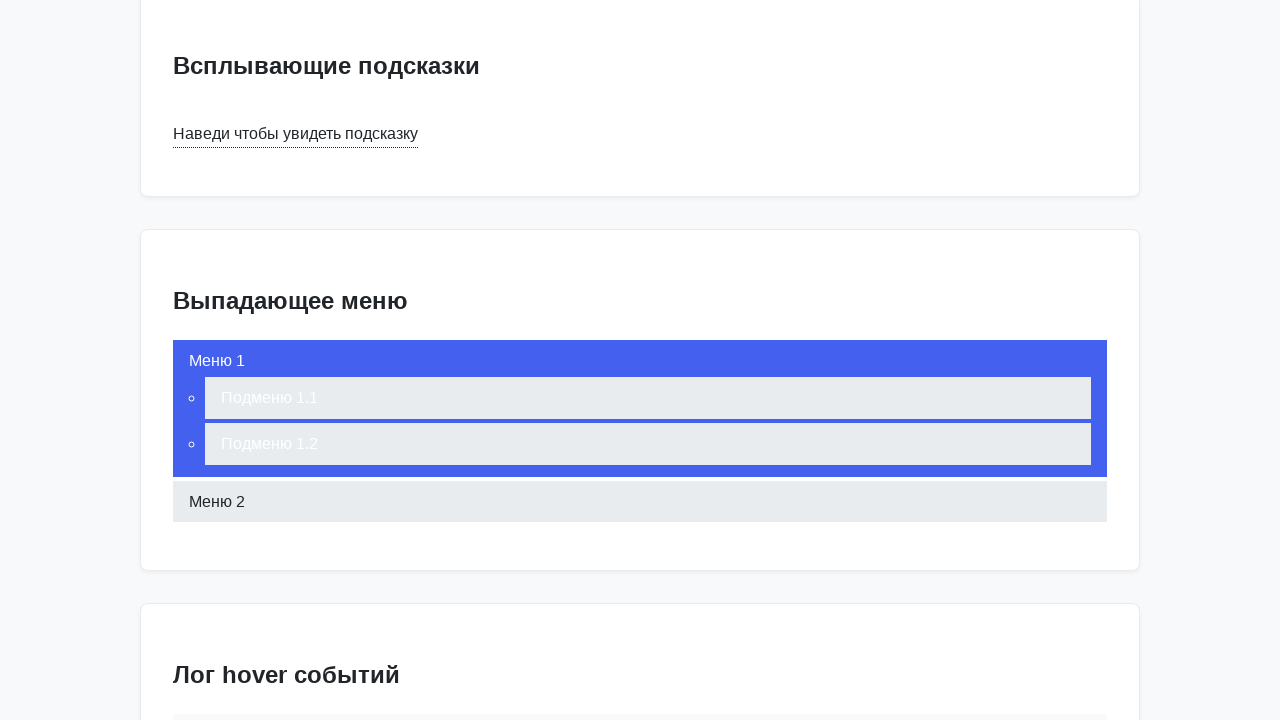

First submenu 'Подменю 1.1' is now visible
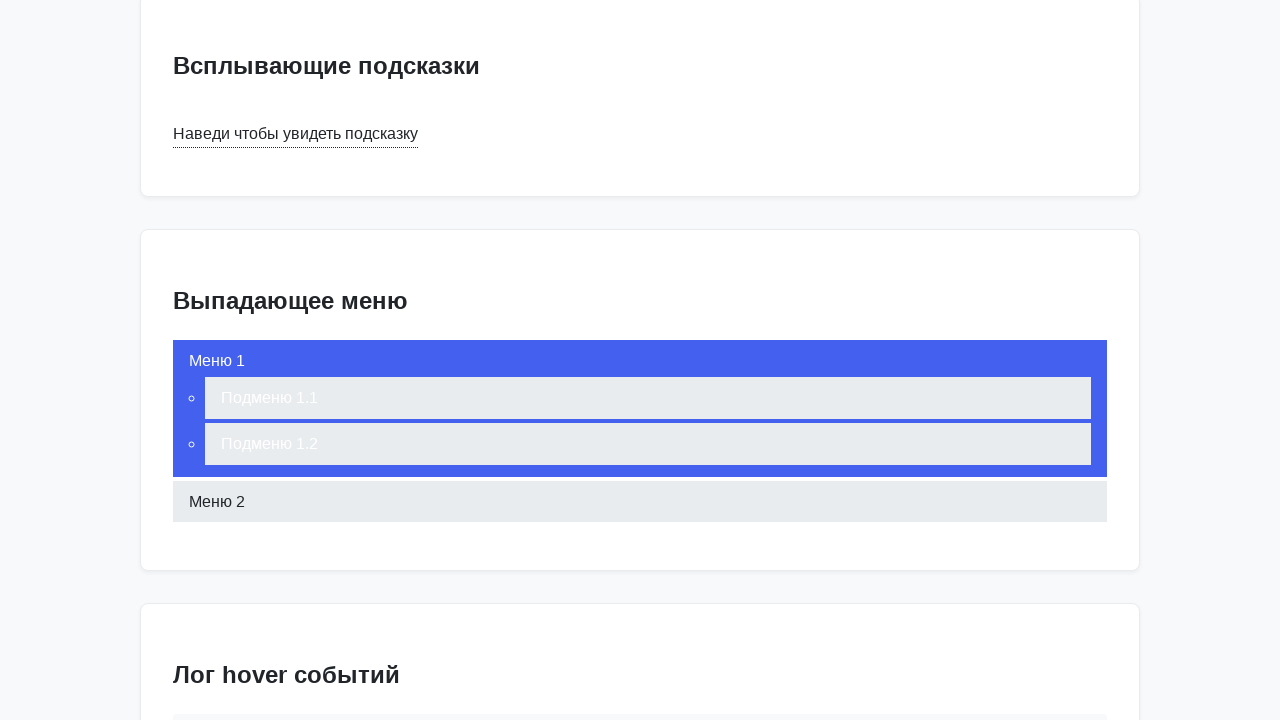

Hovered over second menu item 'Меню 2' at (640, 699) on internal:text="\u041c\u0435\u043d\u044e 2 \u041f\u043e\u0434\u043c\u0435\u043d\u
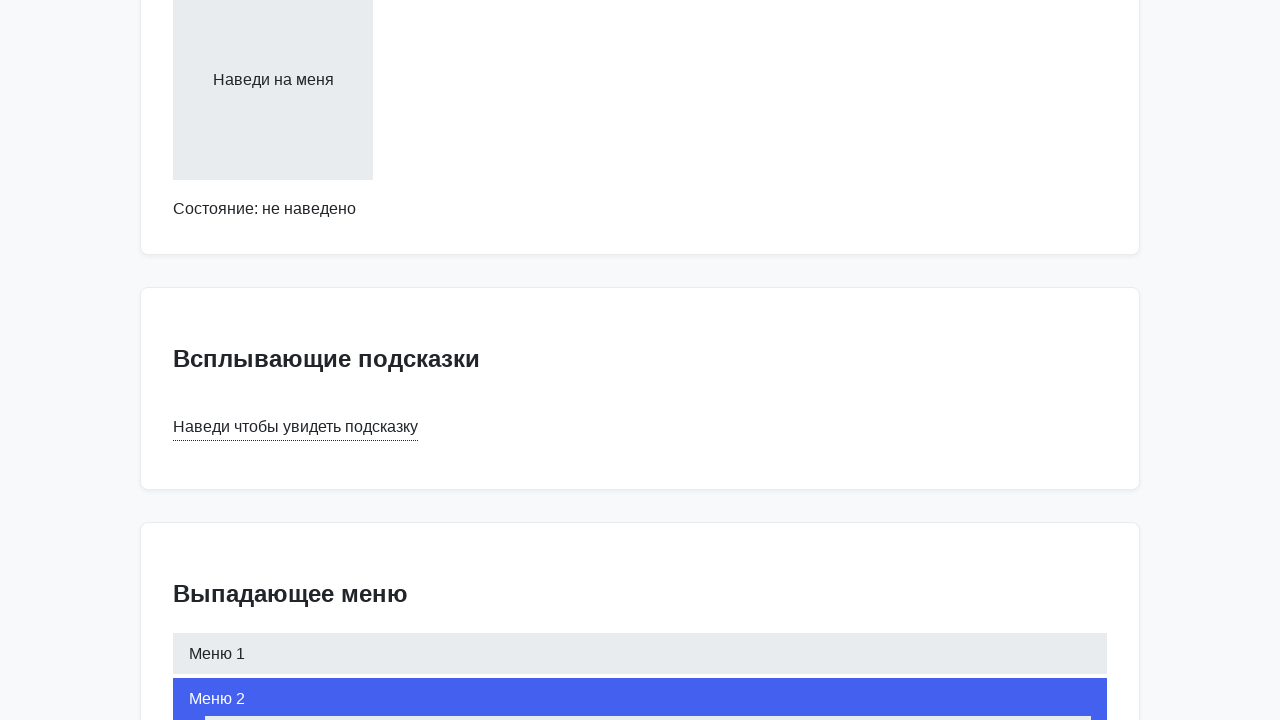

First submenu 'Подменю 1.1' is now hidden
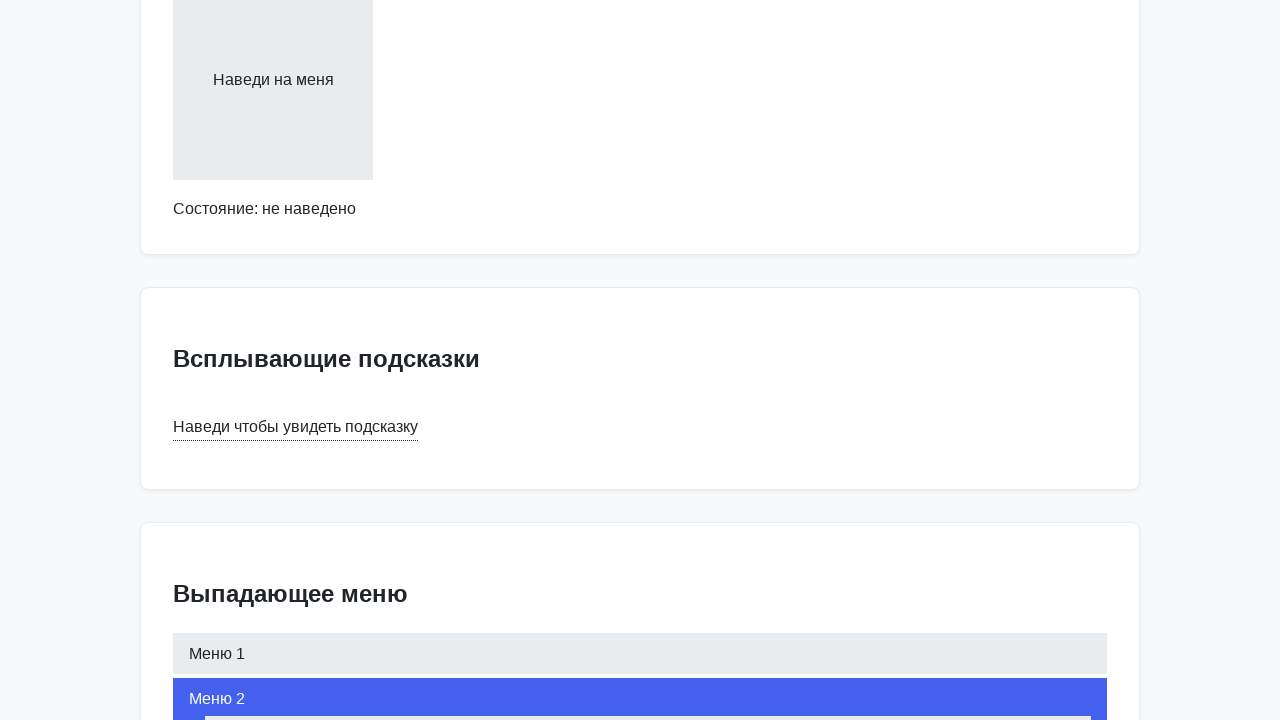

Second submenu 'Подменю 2.1' is now visible
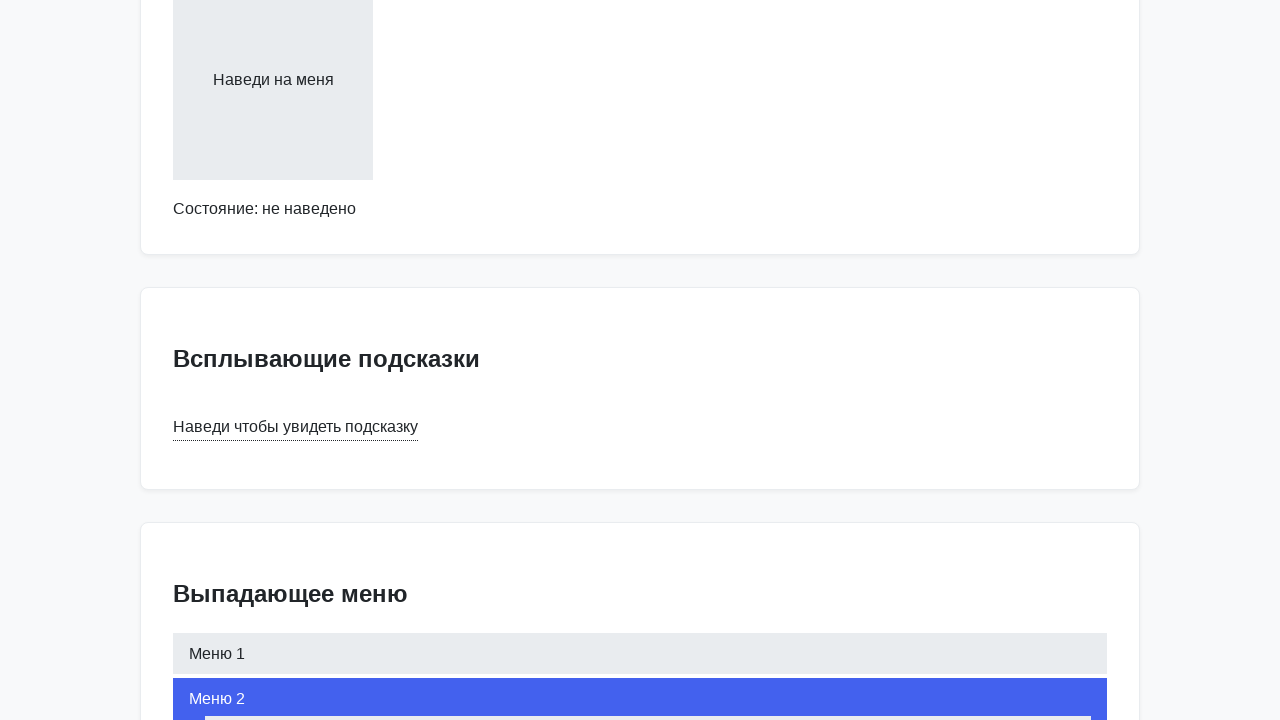

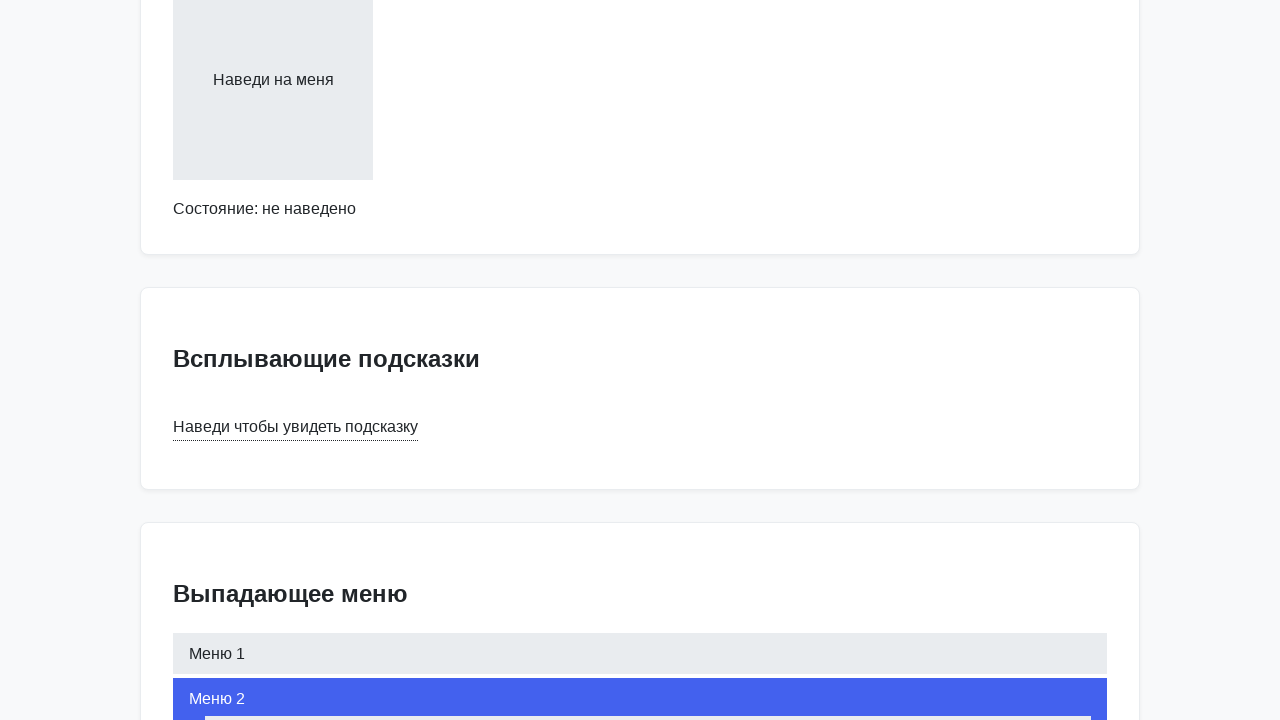